Tests that entered text is trimmed when editing a todo item

Starting URL: https://demo.playwright.dev/todomvc

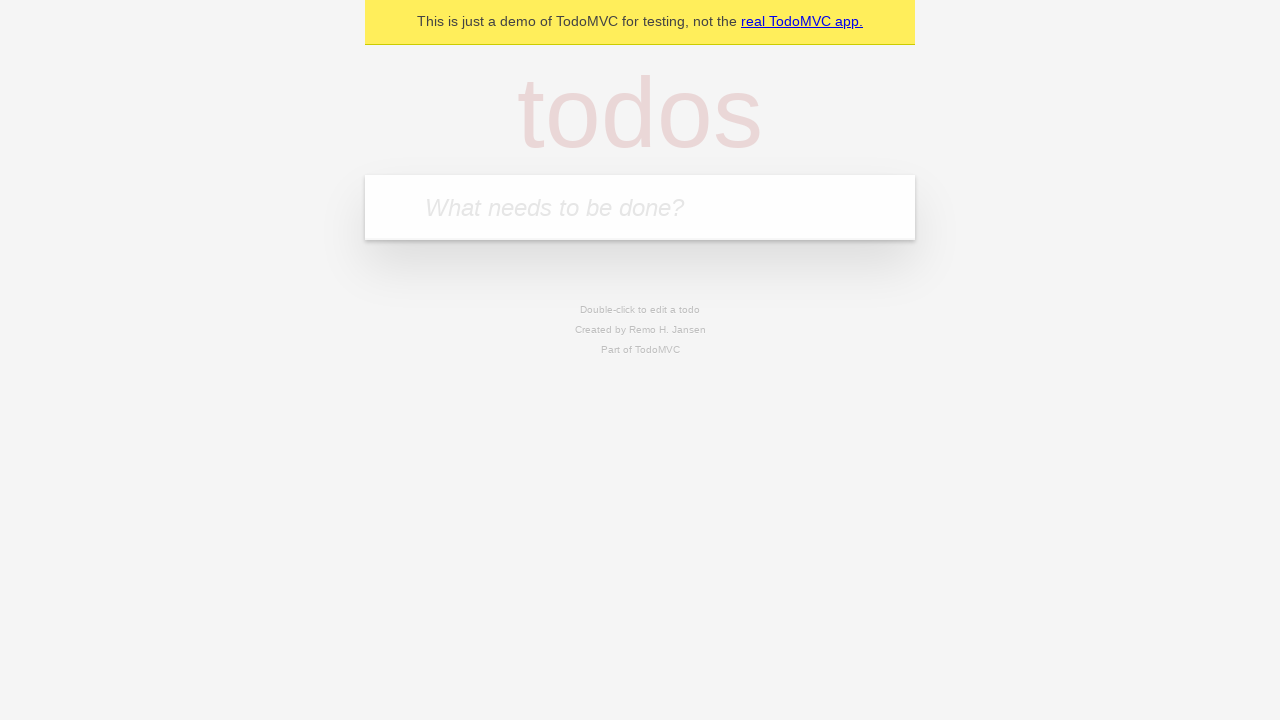

Filled new todo field with 'watch deck the halls' on internal:attr=[placeholder="What needs to be done?"i]
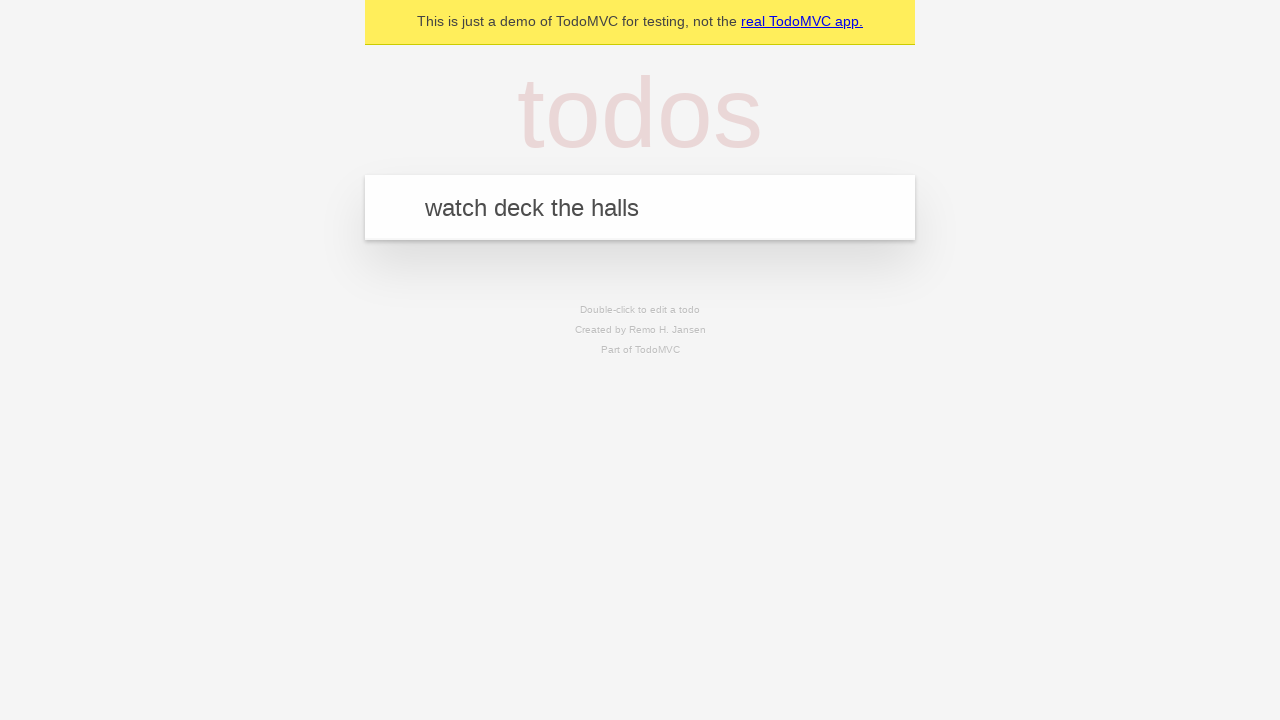

Pressed Enter to create todo 'watch deck the halls' on internal:attr=[placeholder="What needs to be done?"i]
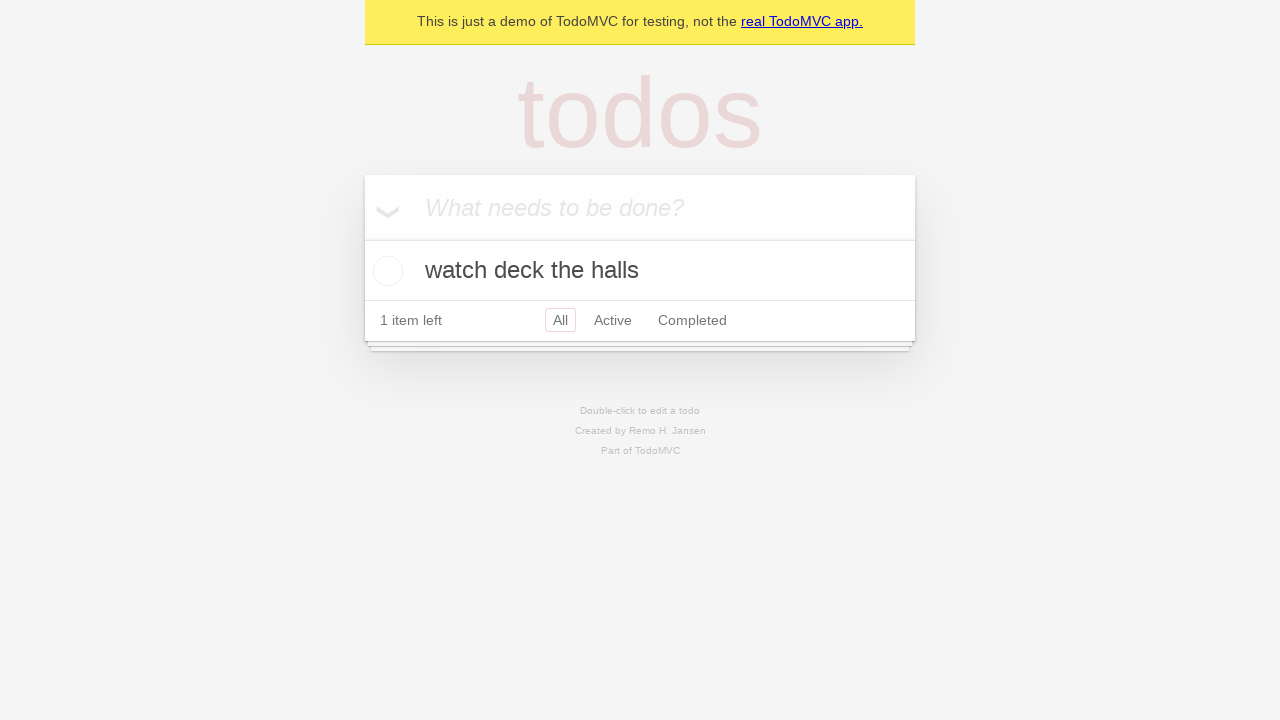

Filled new todo field with 'feed the cat' on internal:attr=[placeholder="What needs to be done?"i]
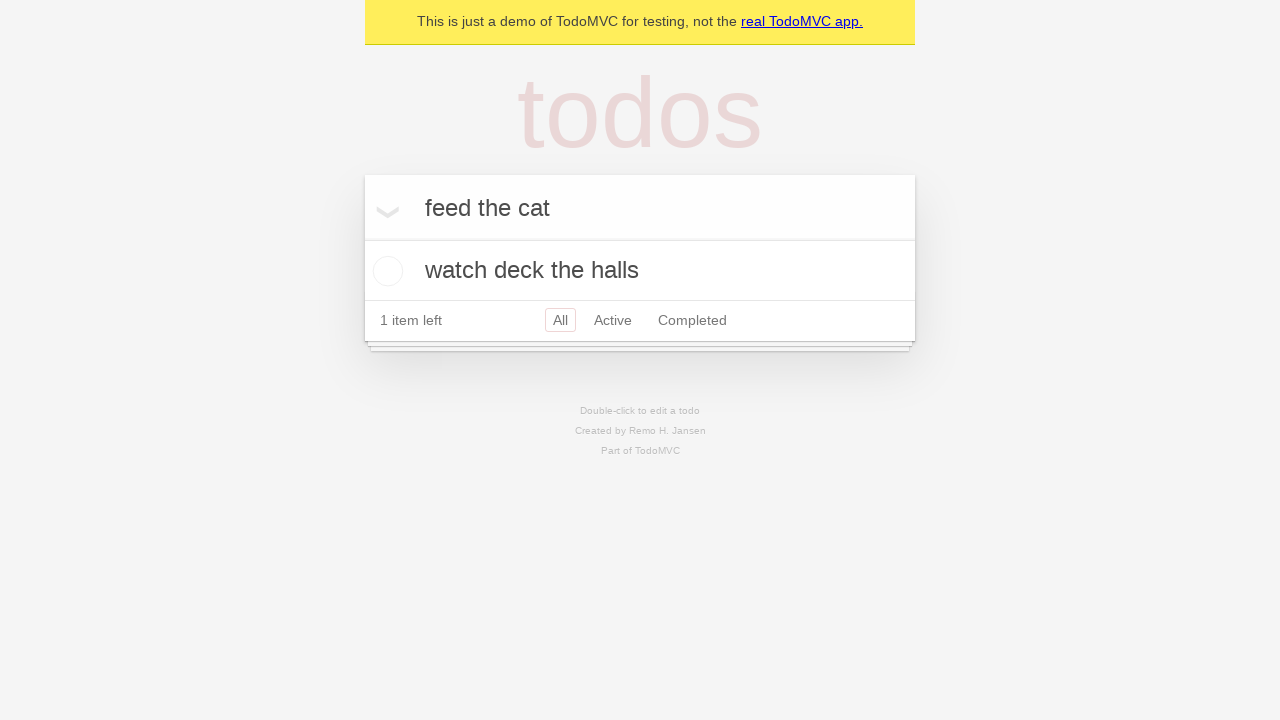

Pressed Enter to create todo 'feed the cat' on internal:attr=[placeholder="What needs to be done?"i]
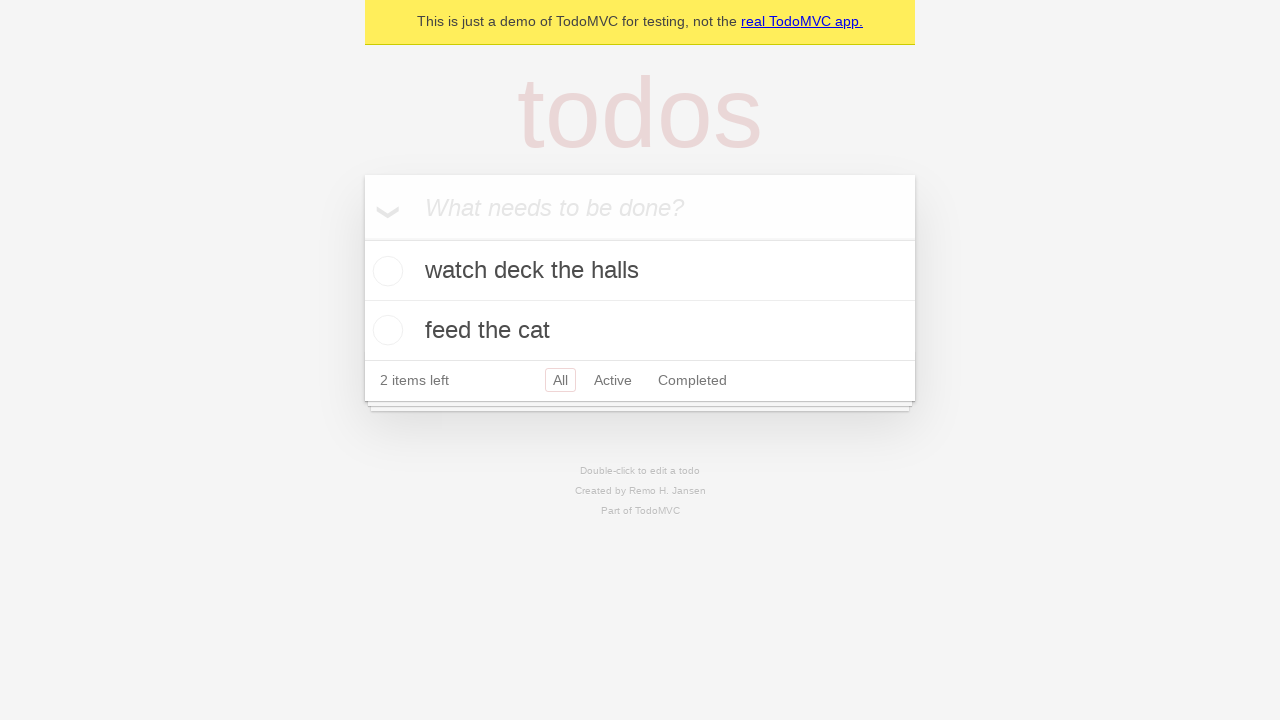

Filled new todo field with 'book a doctors appointment' on internal:attr=[placeholder="What needs to be done?"i]
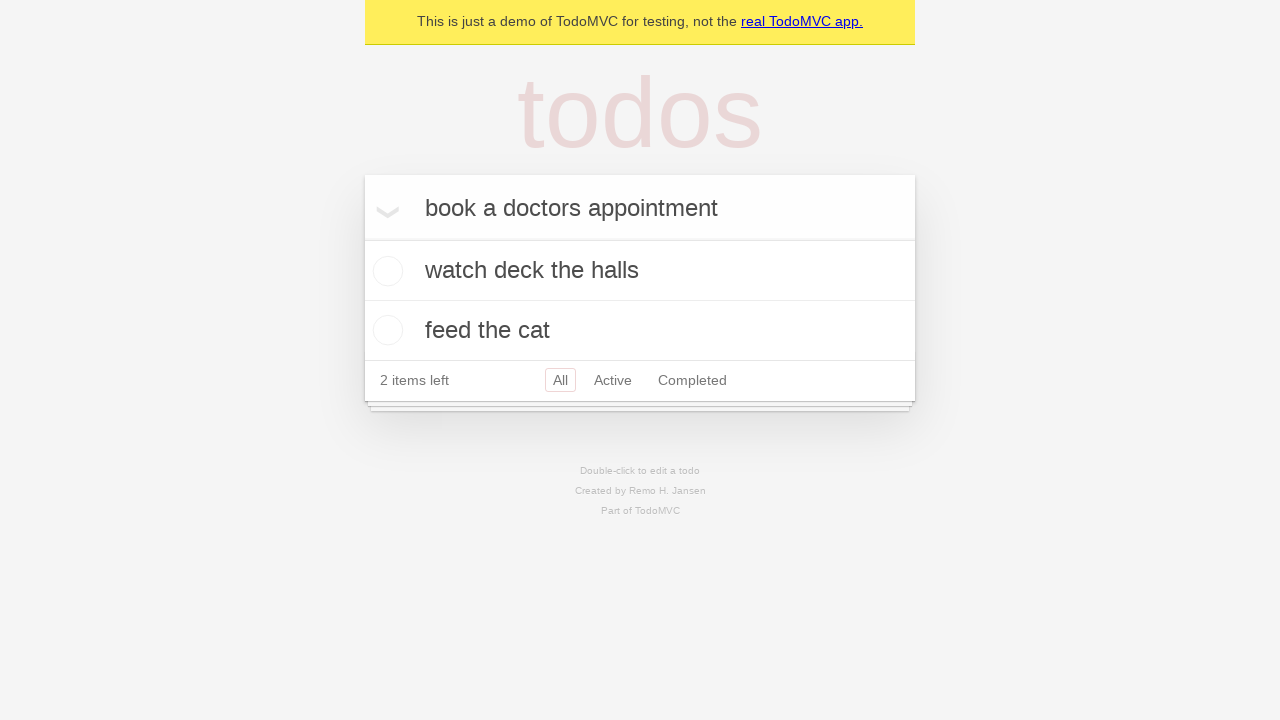

Pressed Enter to create todo 'book a doctors appointment' on internal:attr=[placeholder="What needs to be done?"i]
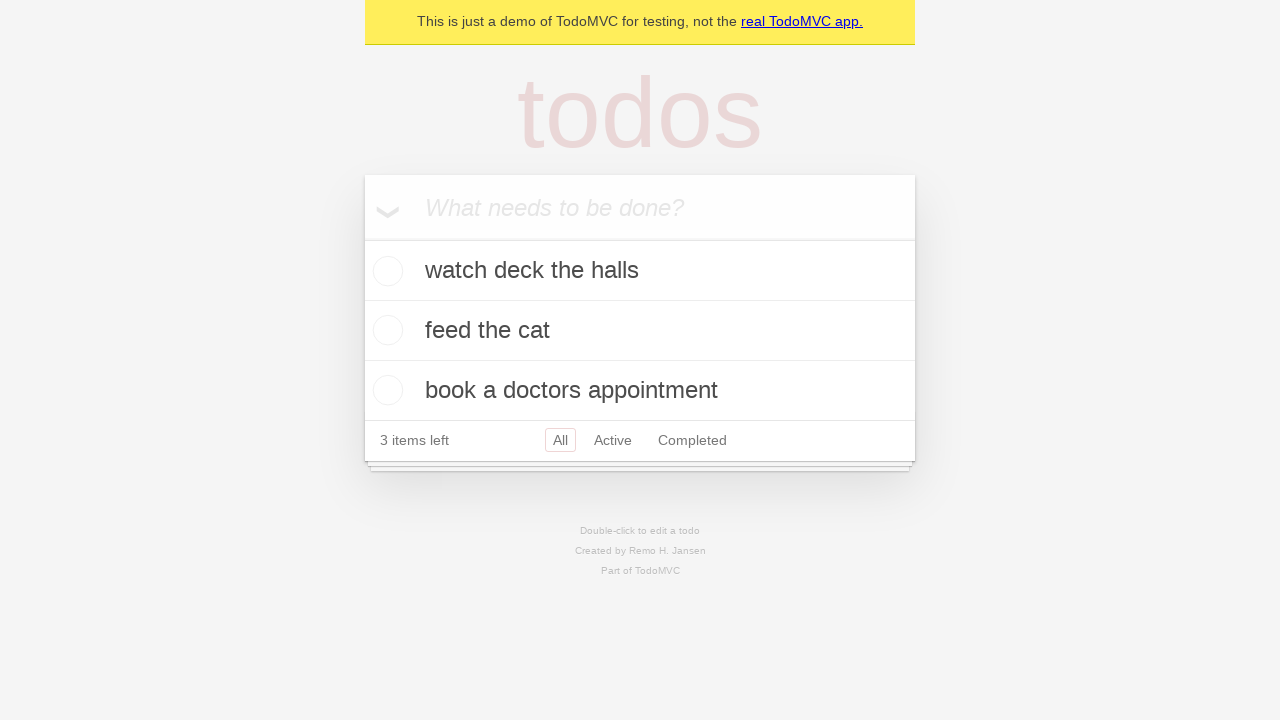

Located all todo items
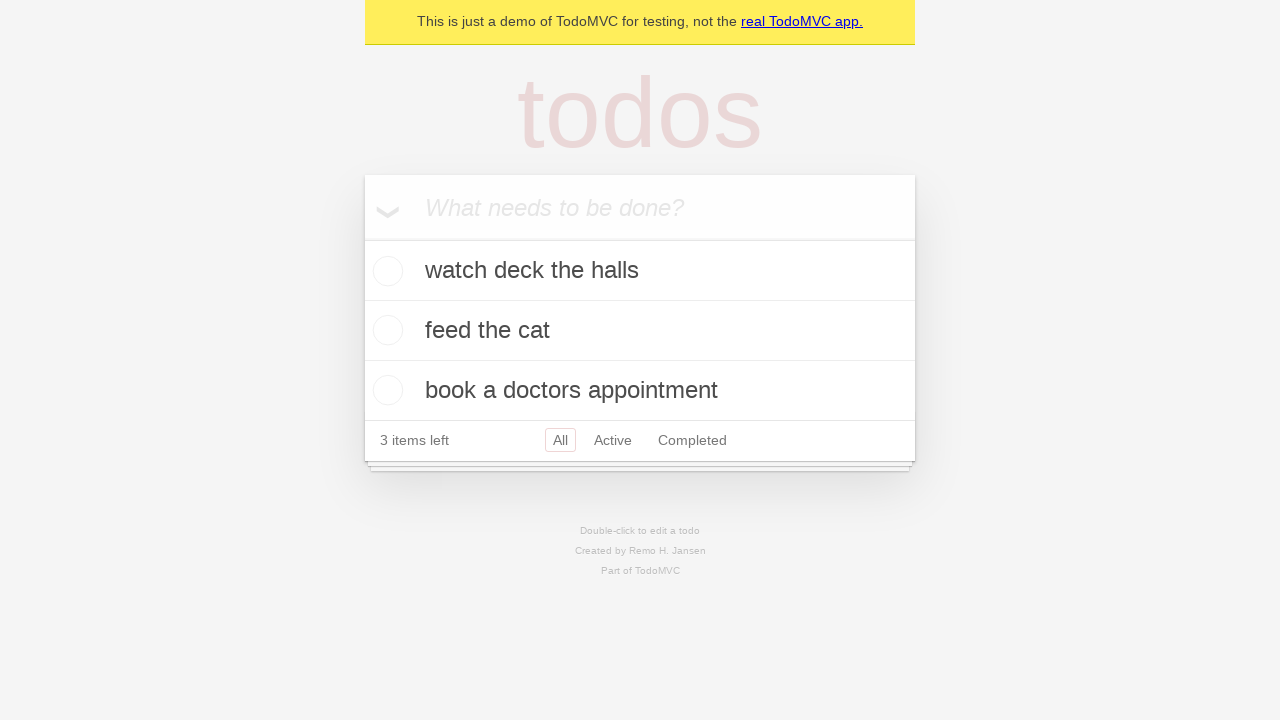

Double-clicked on second todo item to enter edit mode at (640, 331) on internal:testid=[data-testid="todo-item"s] >> nth=1
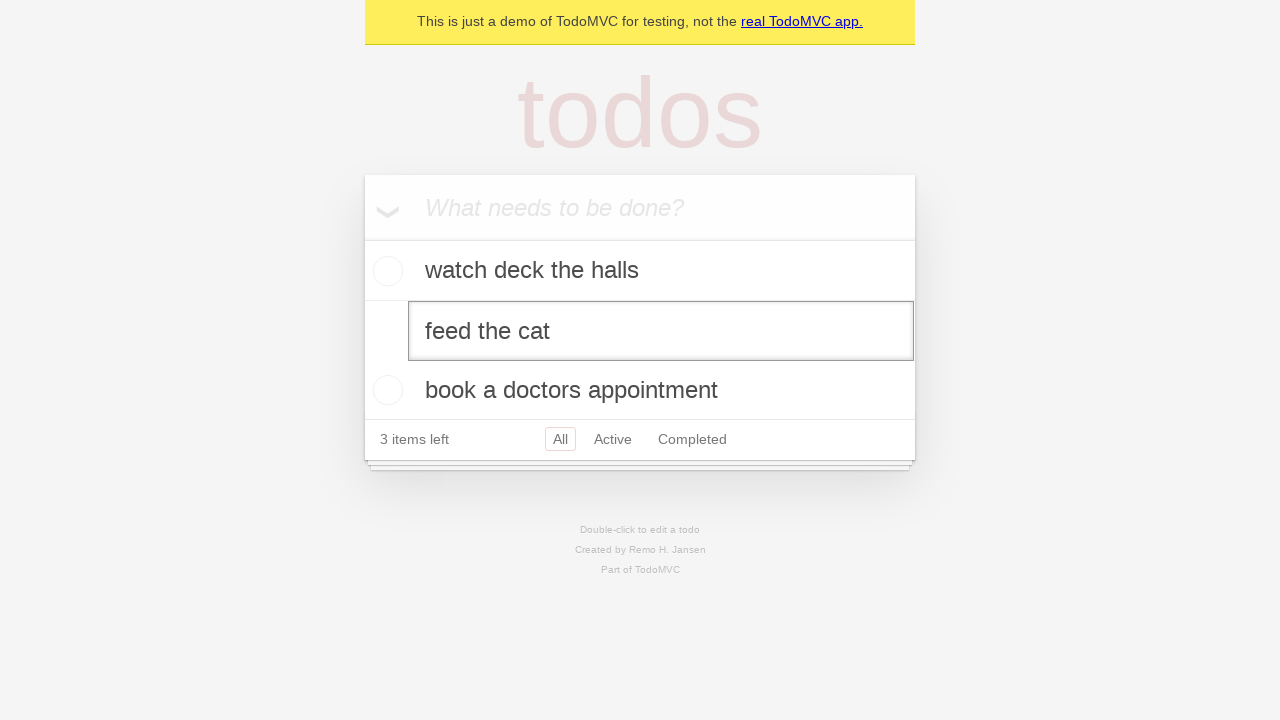

Filled edit field with text containing leading and trailing whitespace on internal:testid=[data-testid="todo-item"s] >> nth=1 >> internal:role=textbox[nam
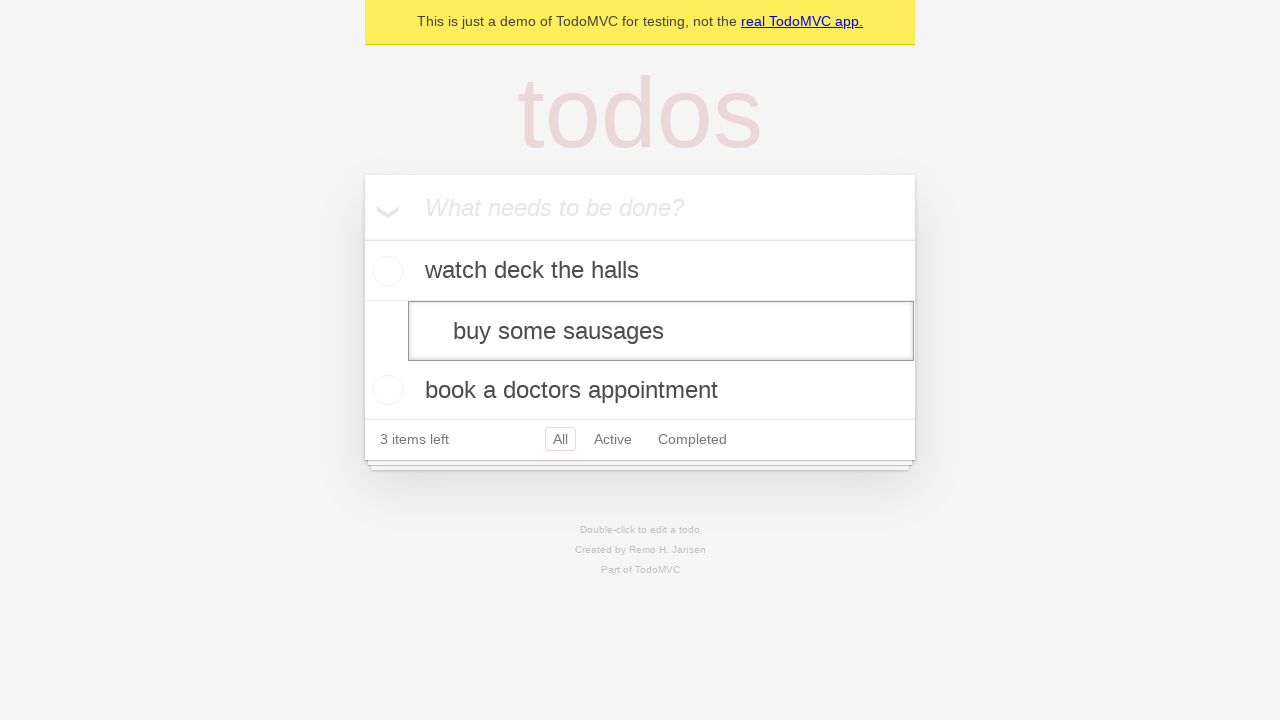

Pressed Enter to confirm edit and verify text is trimmed on internal:testid=[data-testid="todo-item"s] >> nth=1 >> internal:role=textbox[nam
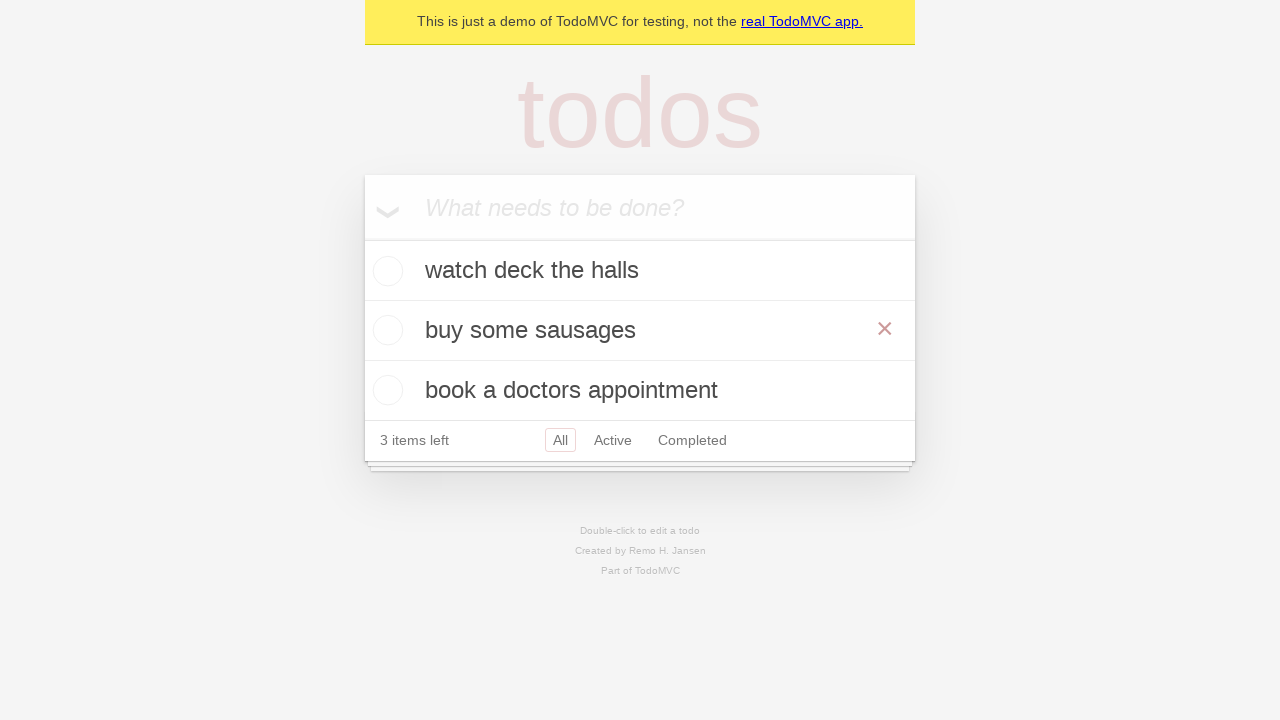

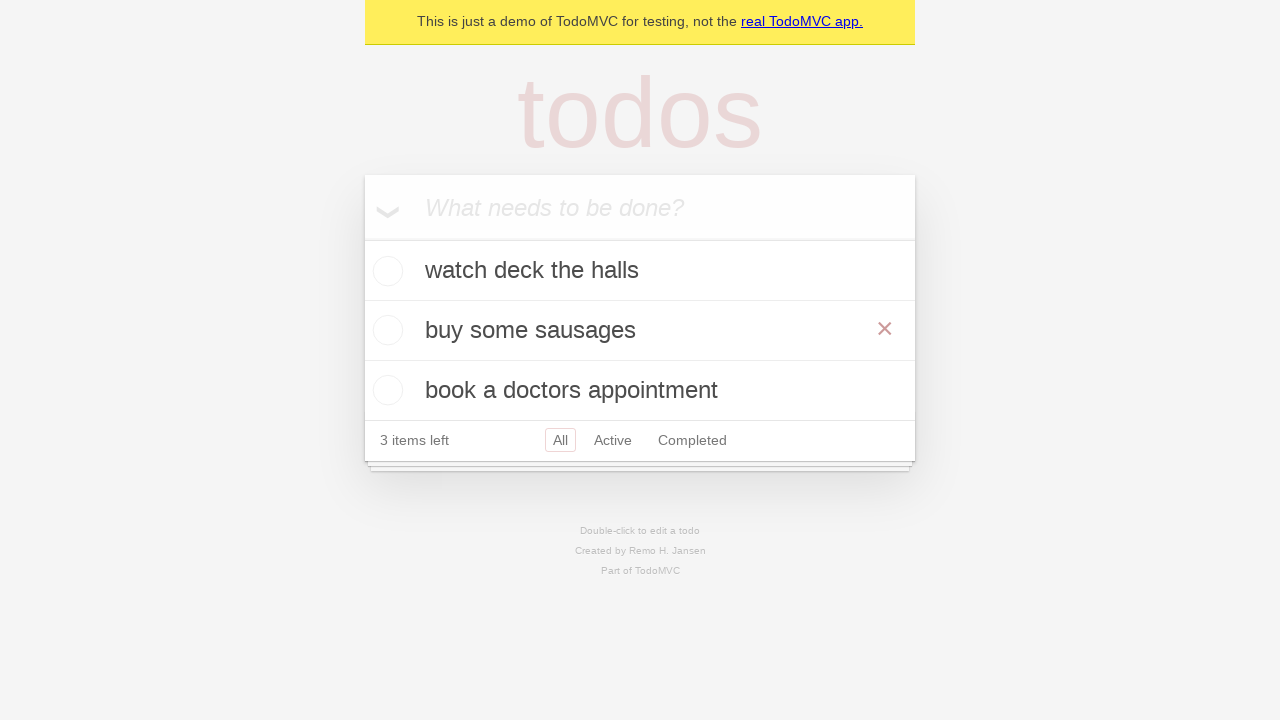